Tests the search functionality by entering an Arabic search term and submitting the search

Starting URL: https://famcare.app/specialists/

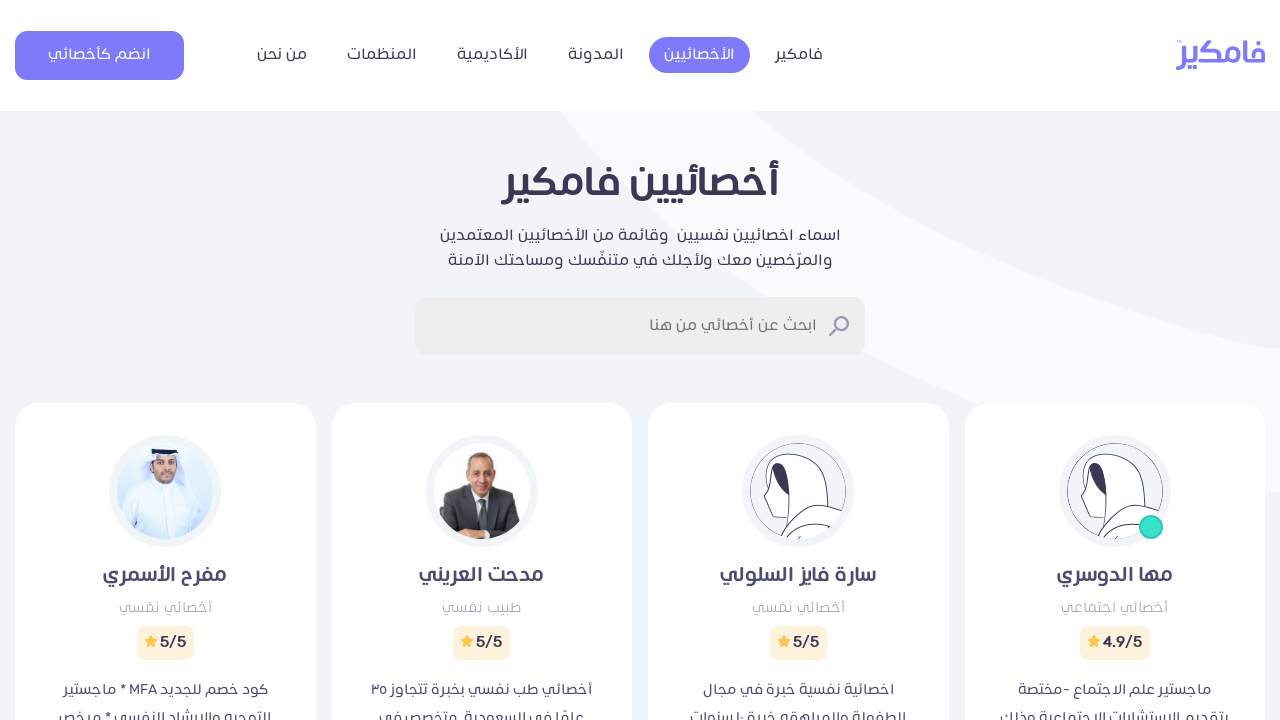

Filled search field with Arabic search term 'هدى' on xpath=/html/body/div[1]/div/div[1]/form/label/input
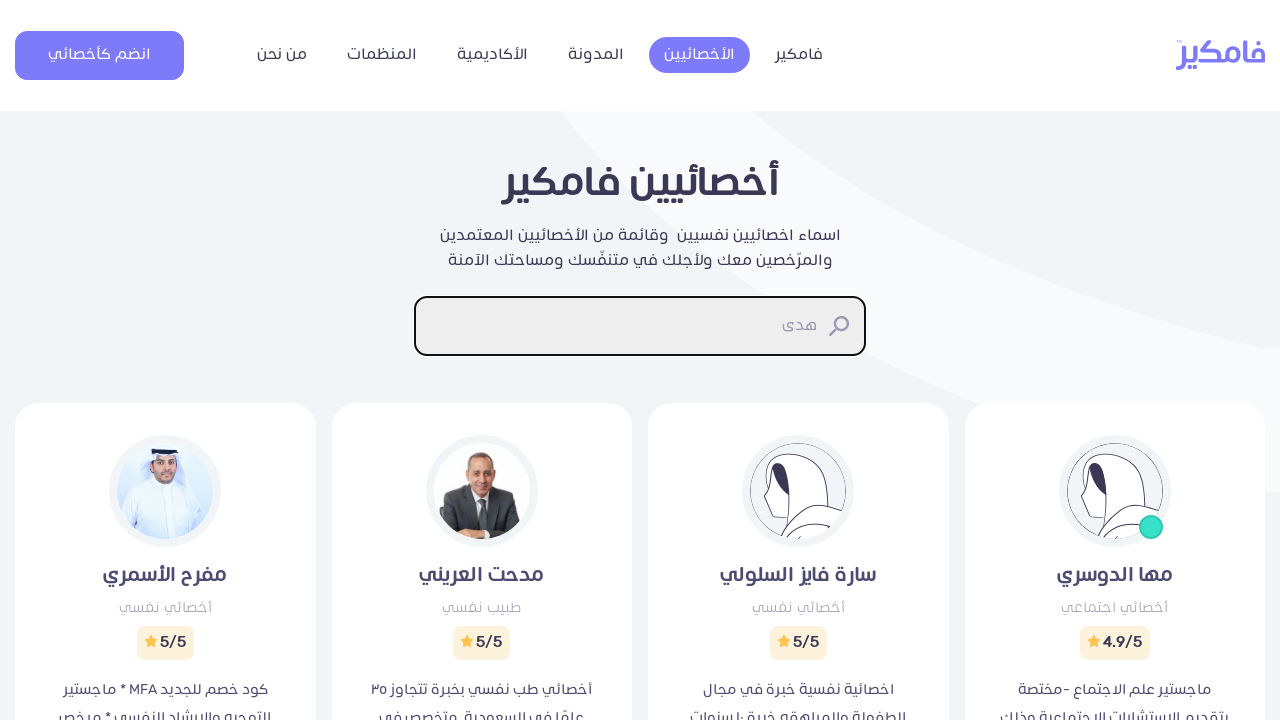

Submitted search by pressing Enter on xpath=/html/body/div[1]/div/div[1]/form/label/input
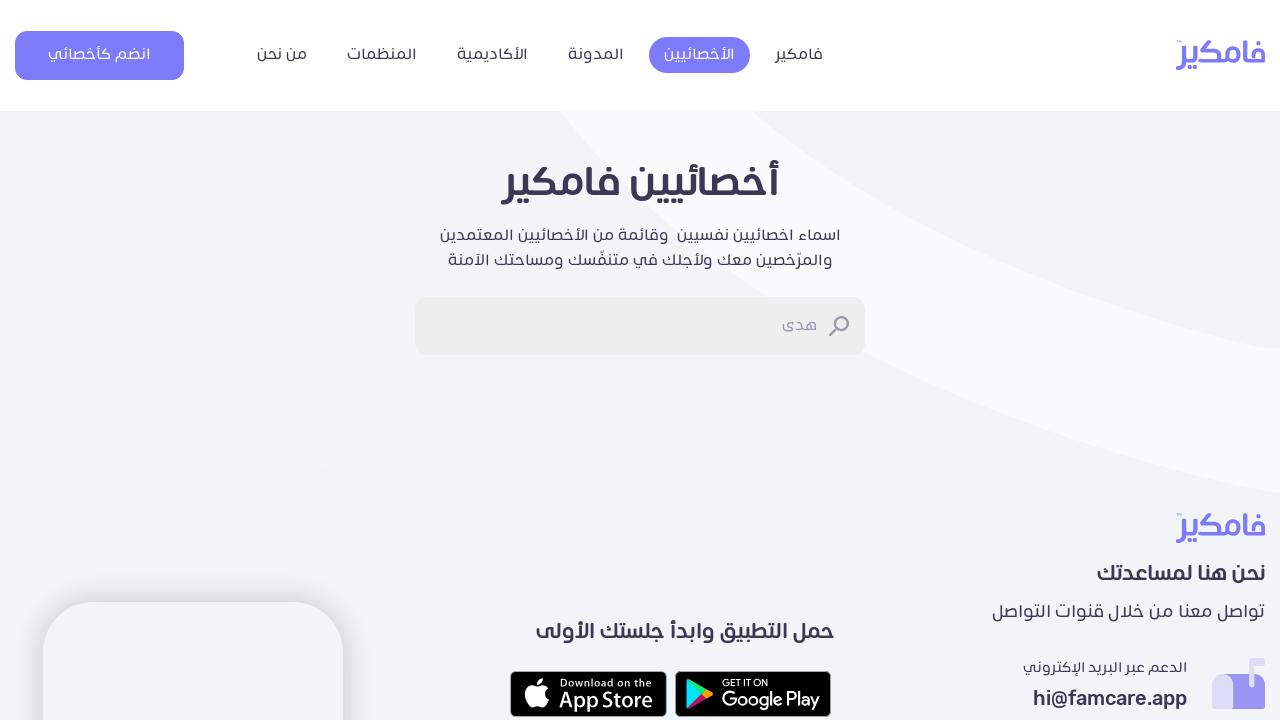

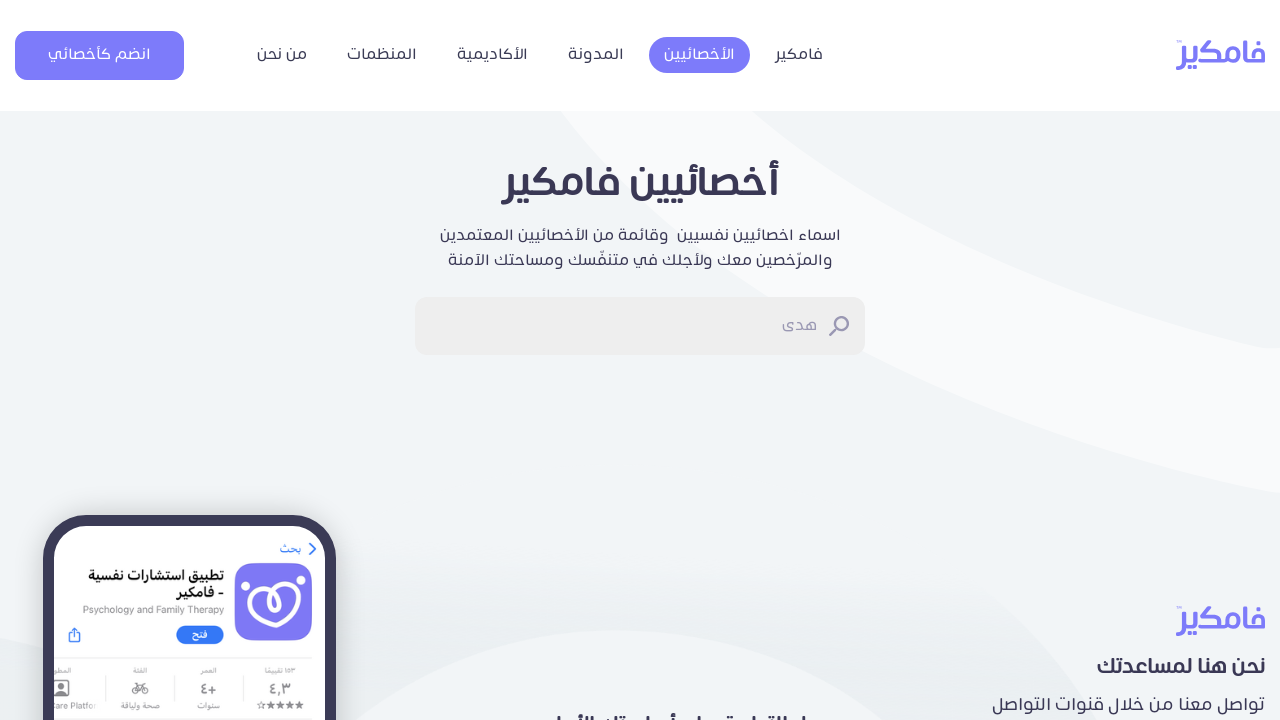